Tests the error icon dismissal functionality by triggering a validation error and clicking the error close button

Starting URL: https://www.saucedemo.com

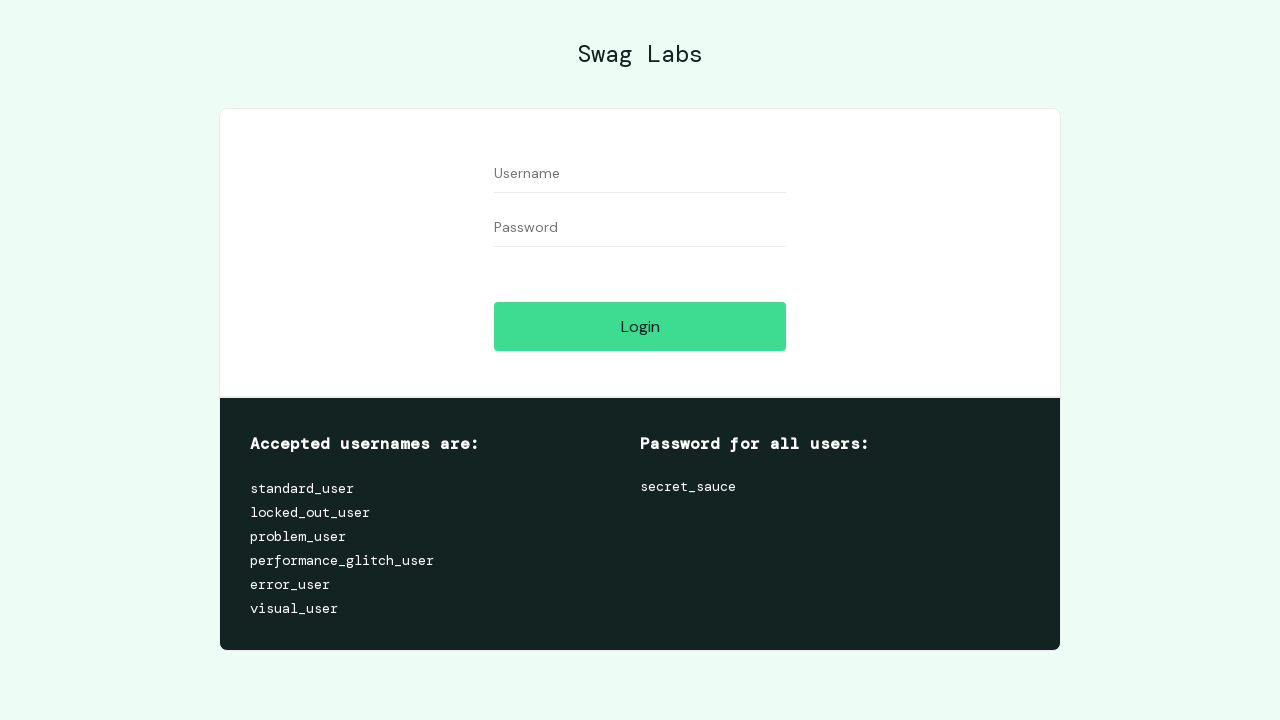

Filled username field with empty value on #user-name
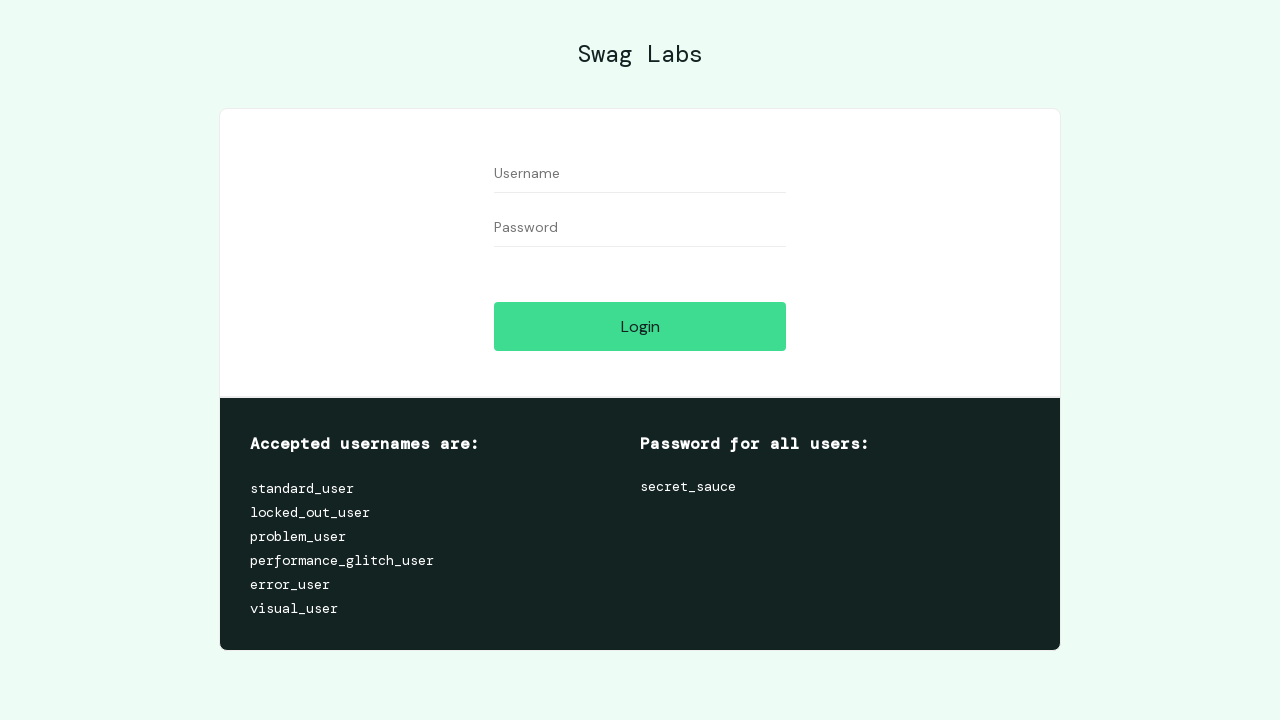

Filled password field with empty value on #password
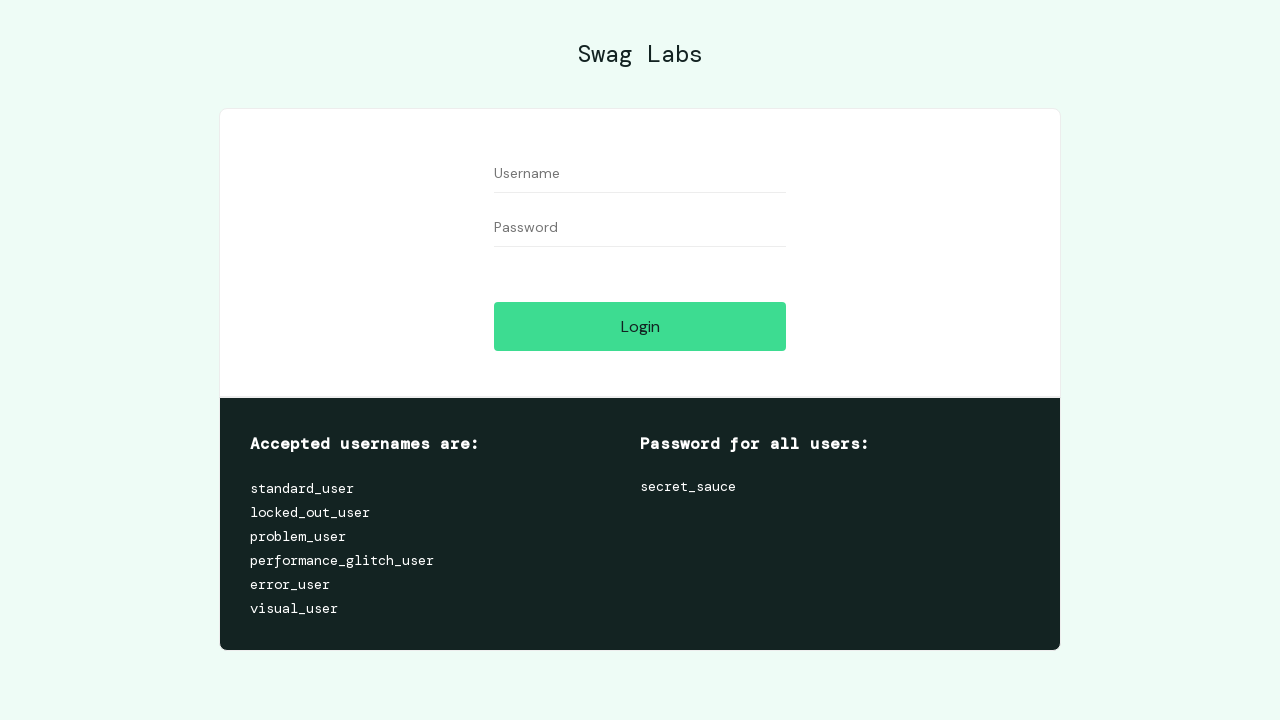

Clicked login button to trigger validation error at (640, 326) on #login-button
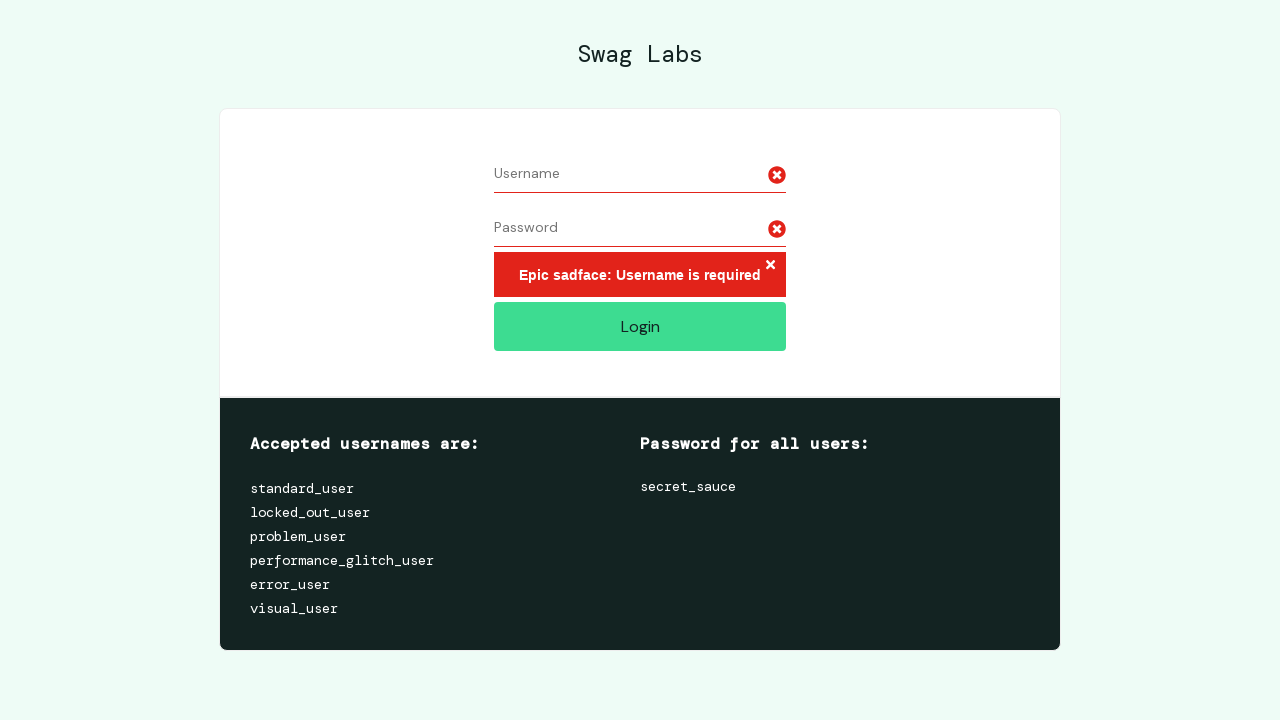

Error close button appeared on page
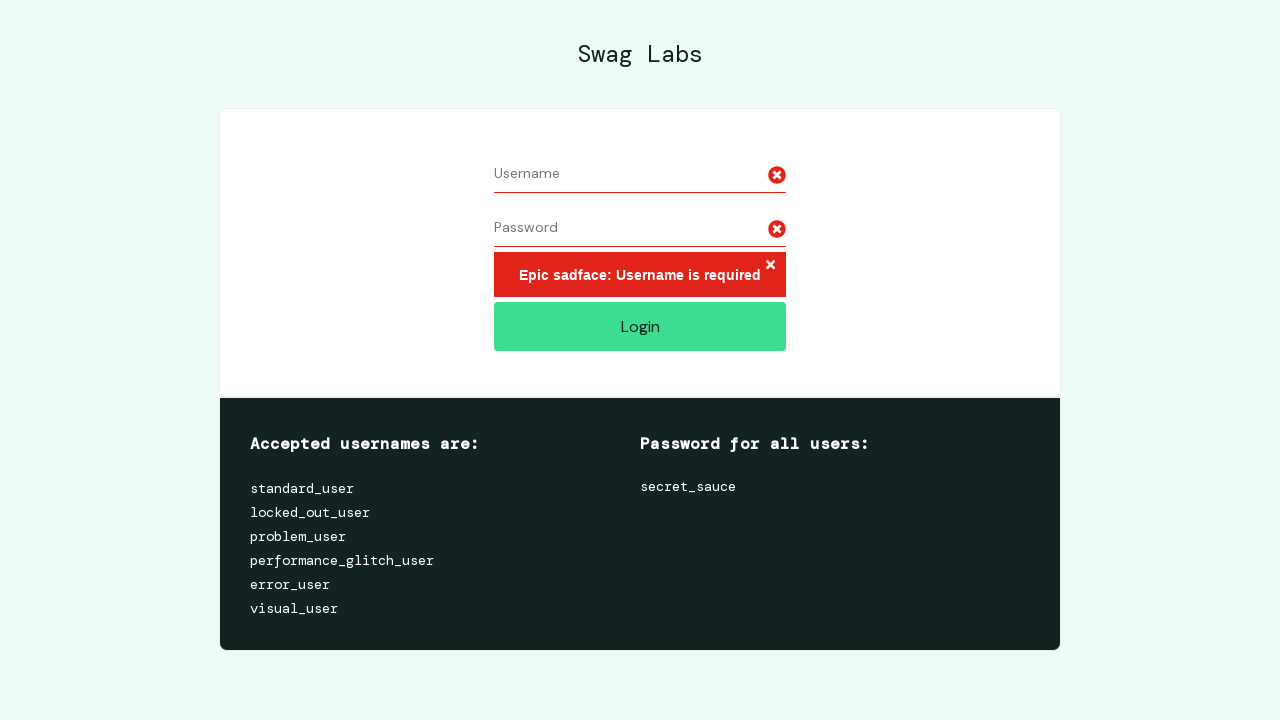

Clicked error close button to dismiss error icon at (770, 266) on .error-button
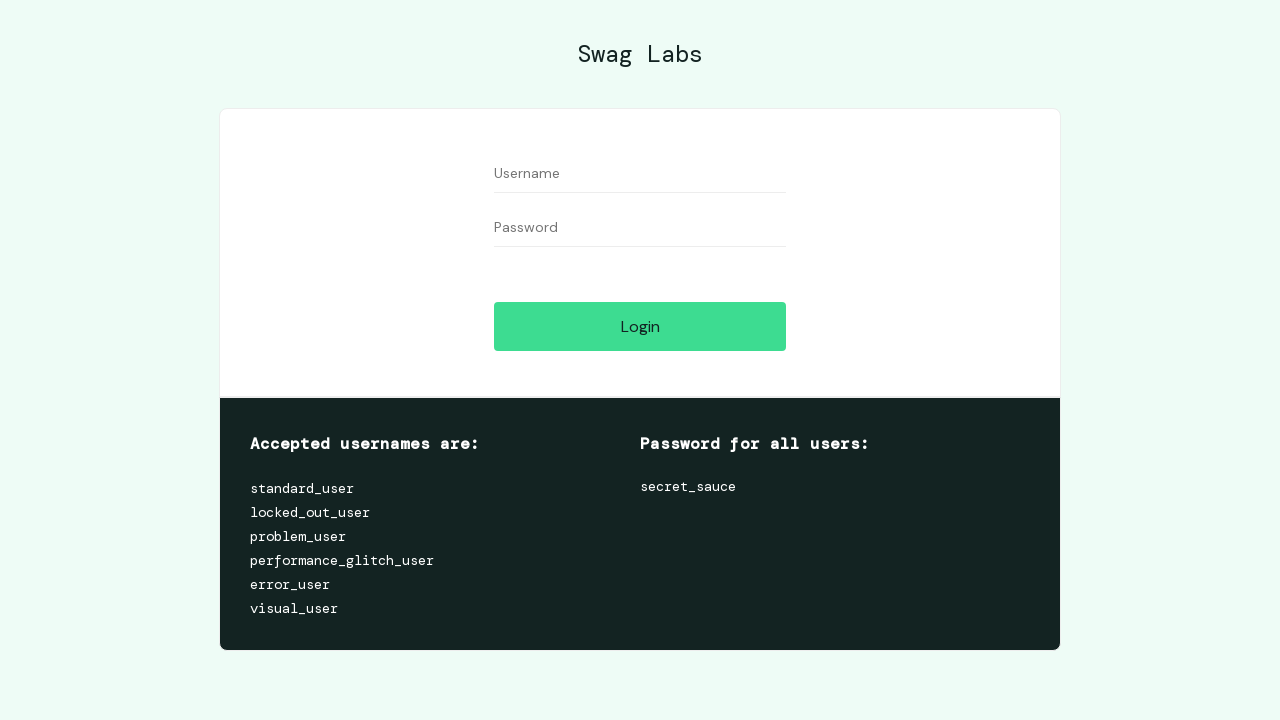

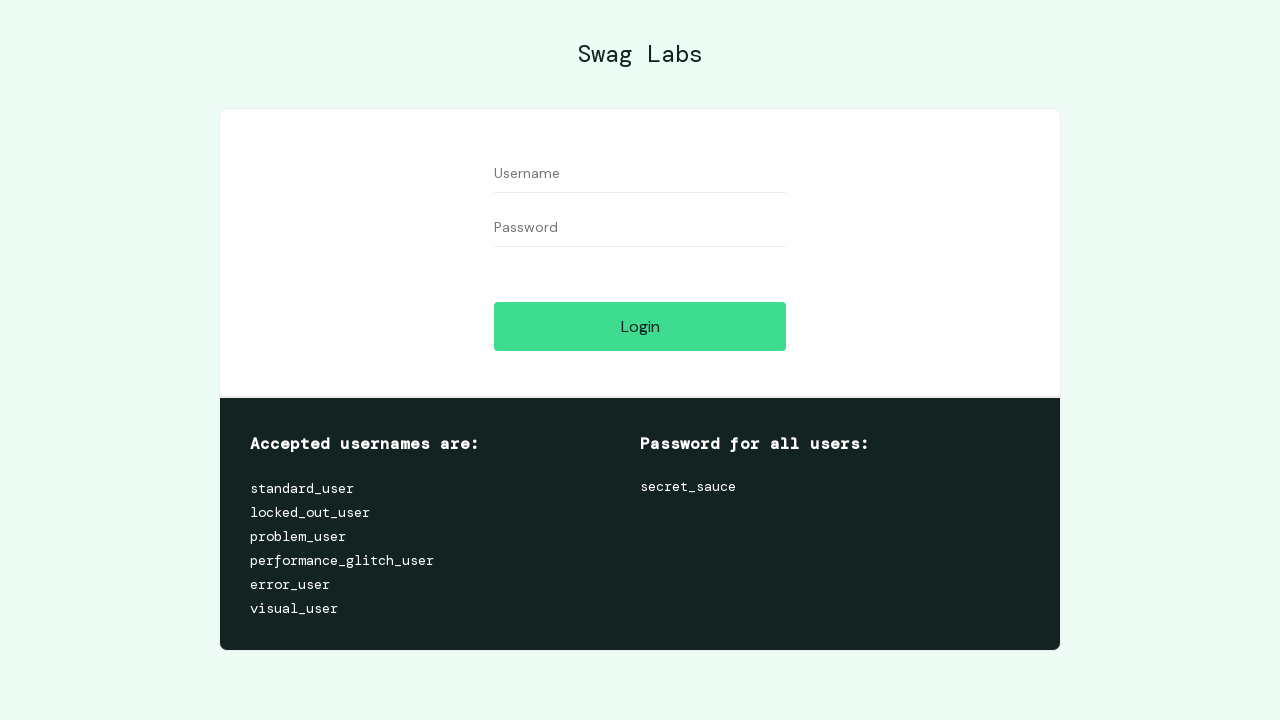